Tests that clicking on the email input field works and the field is initially empty

Starting URL: https://seubarriga.wcaquino.me/login

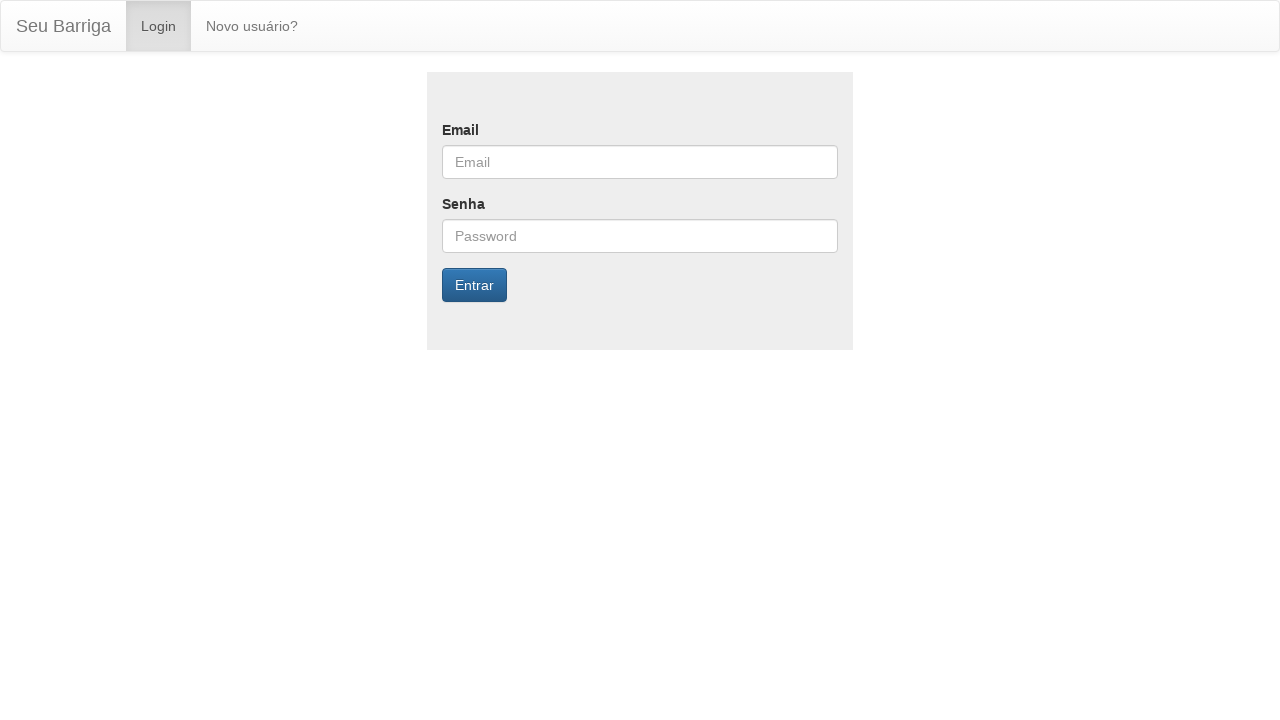

Clicked on the email input field at (640, 162) on #email
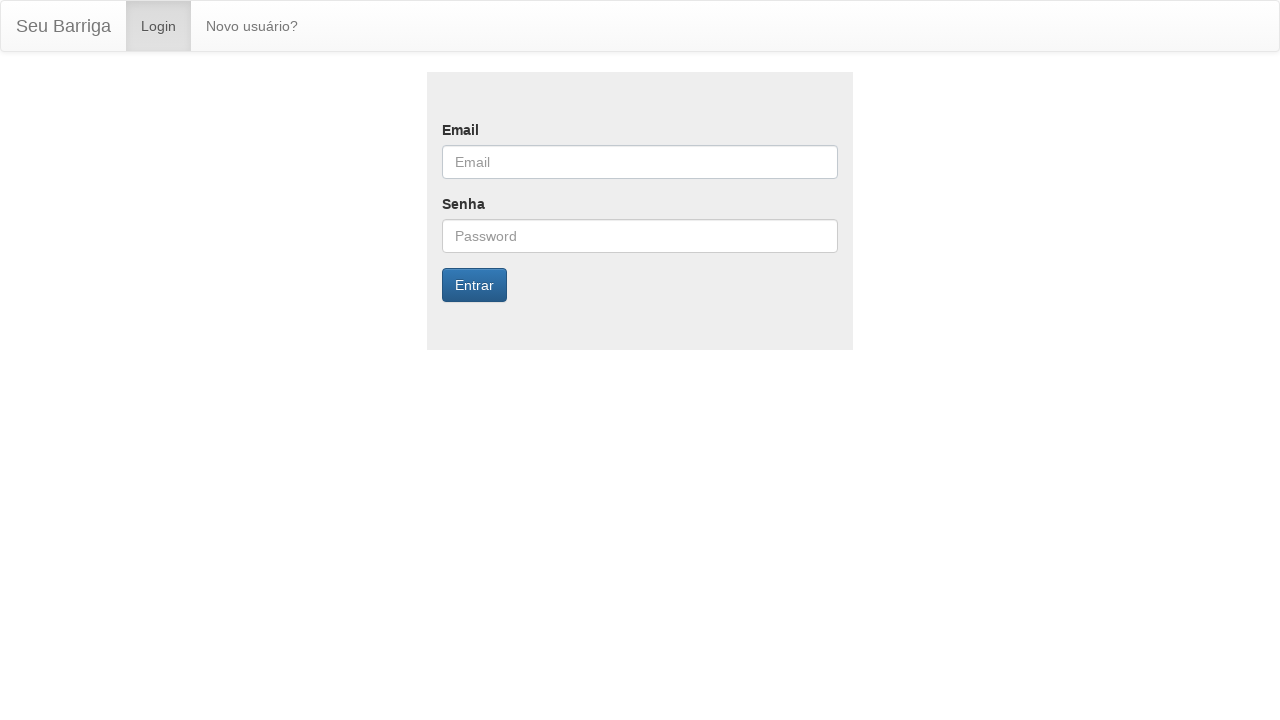

Email input field is present and accessible
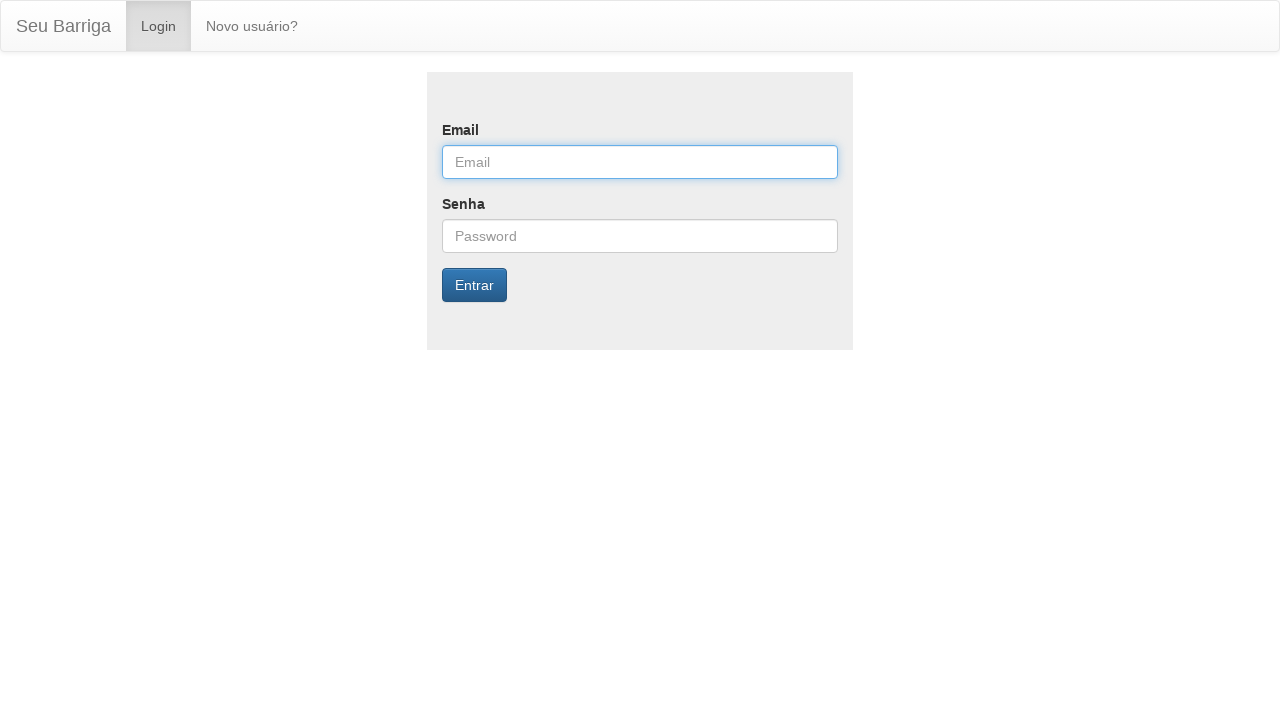

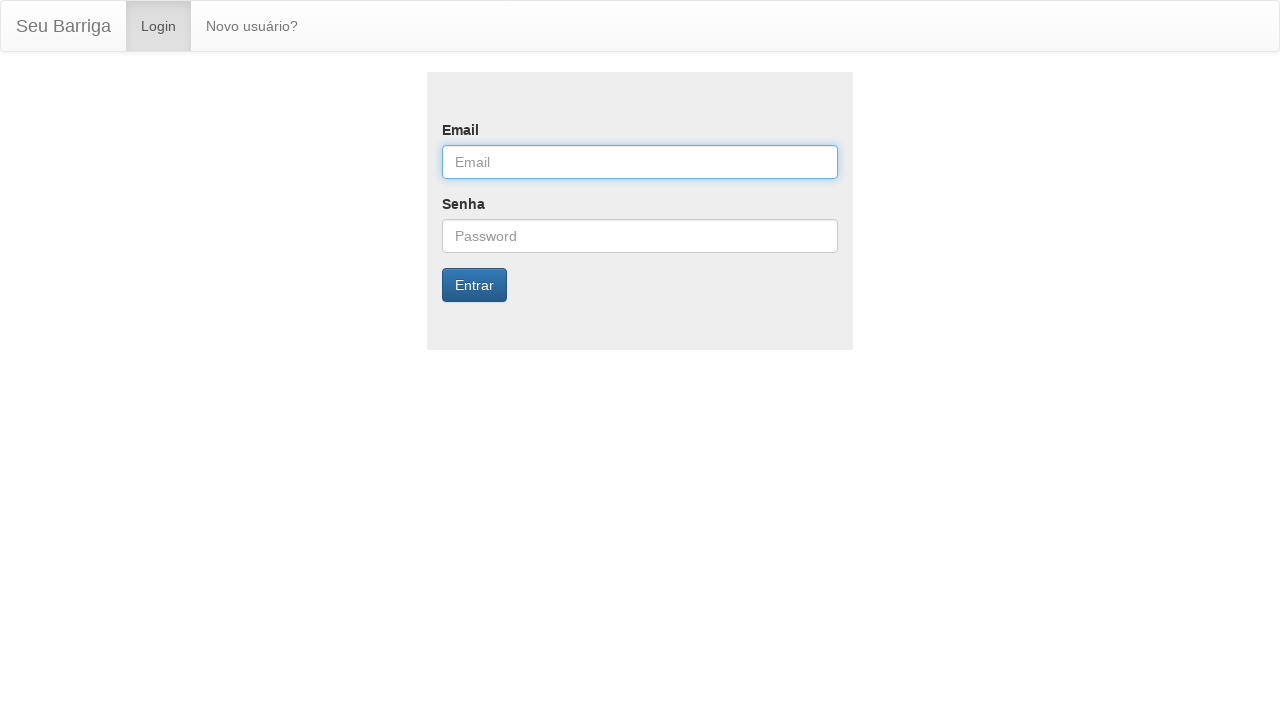